Clicks the "Get started" link on the Playwright documentation homepage

Starting URL: https://playwright.dev/

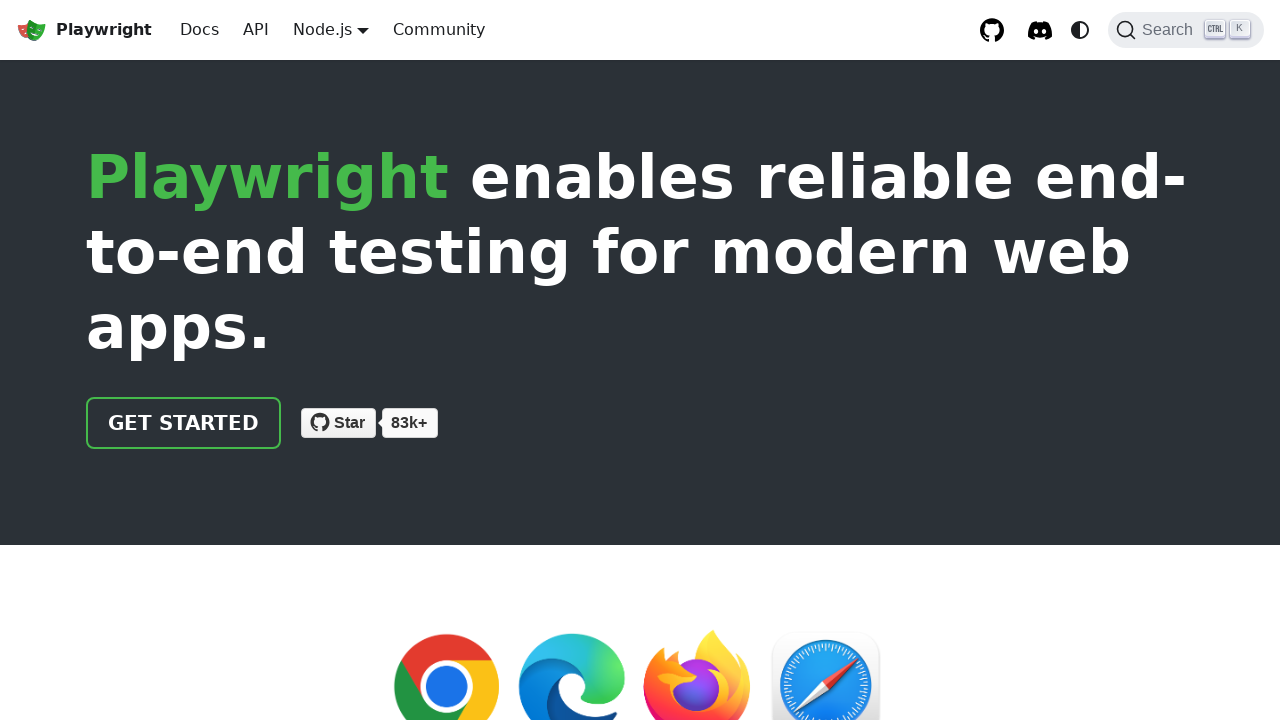

Navigated to Playwright documentation homepage
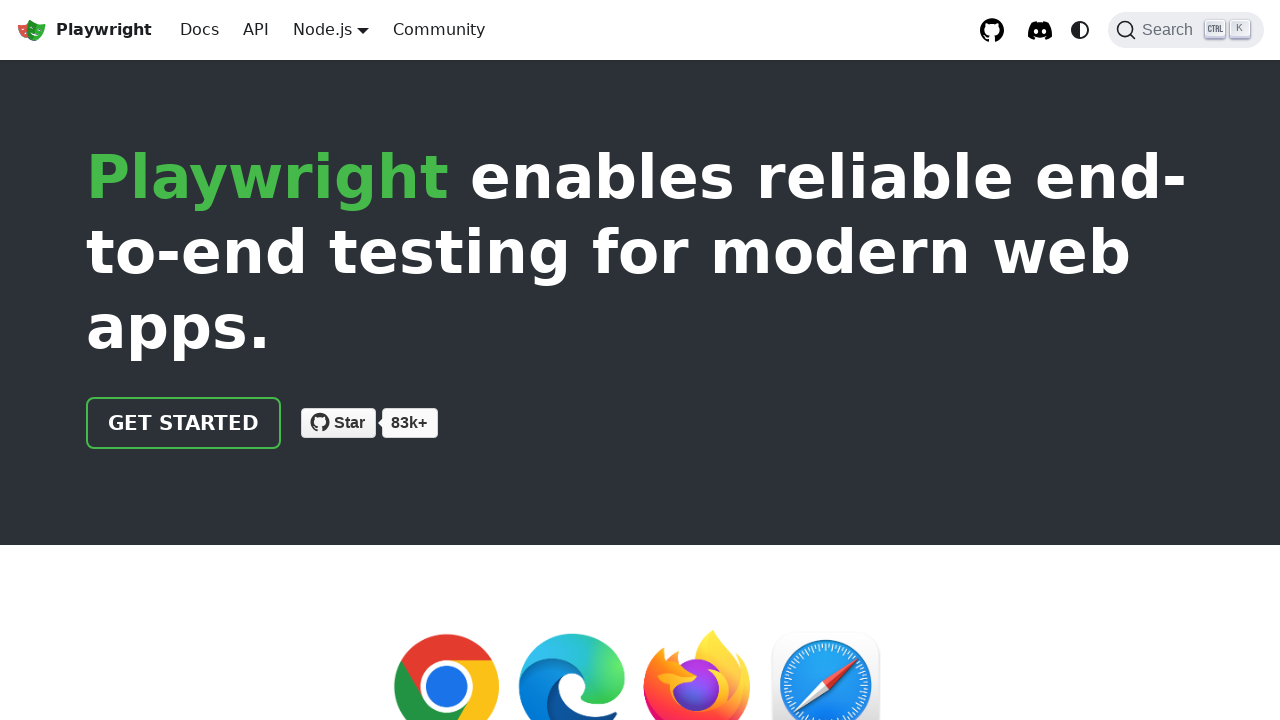

Clicked the 'Get started' link at (184, 423) on internal:role=link[name="Get started"i]
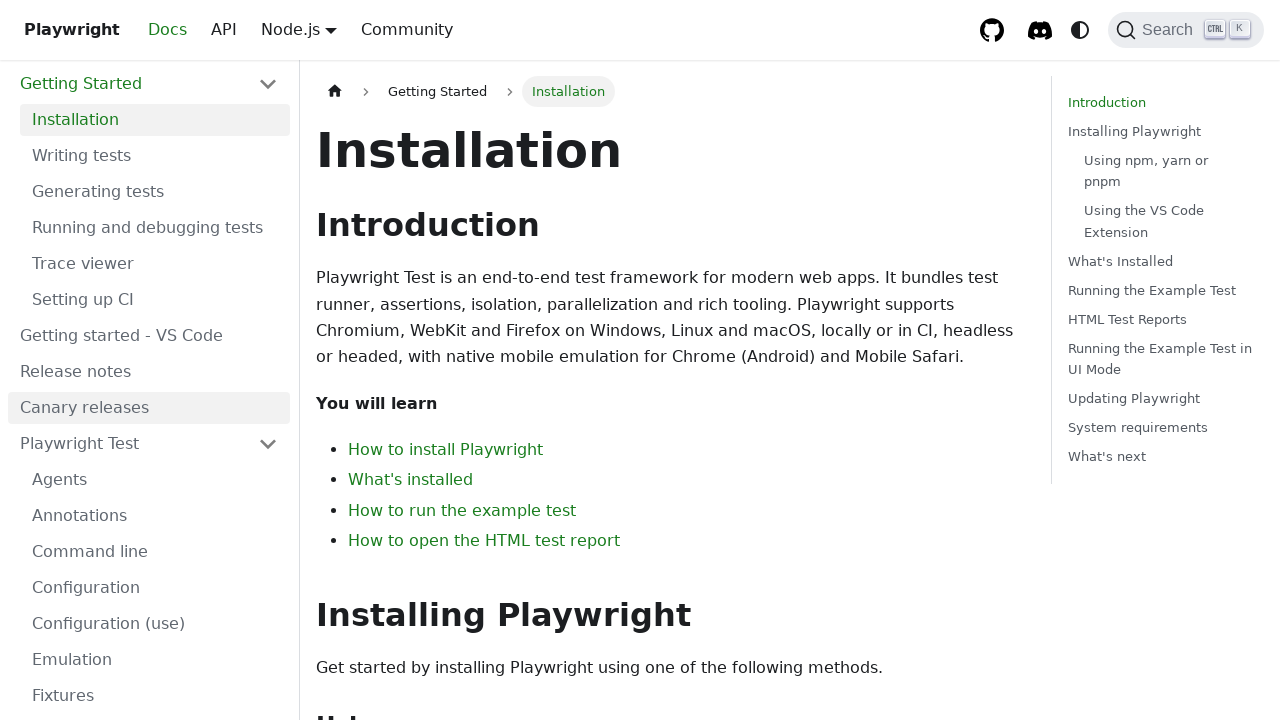

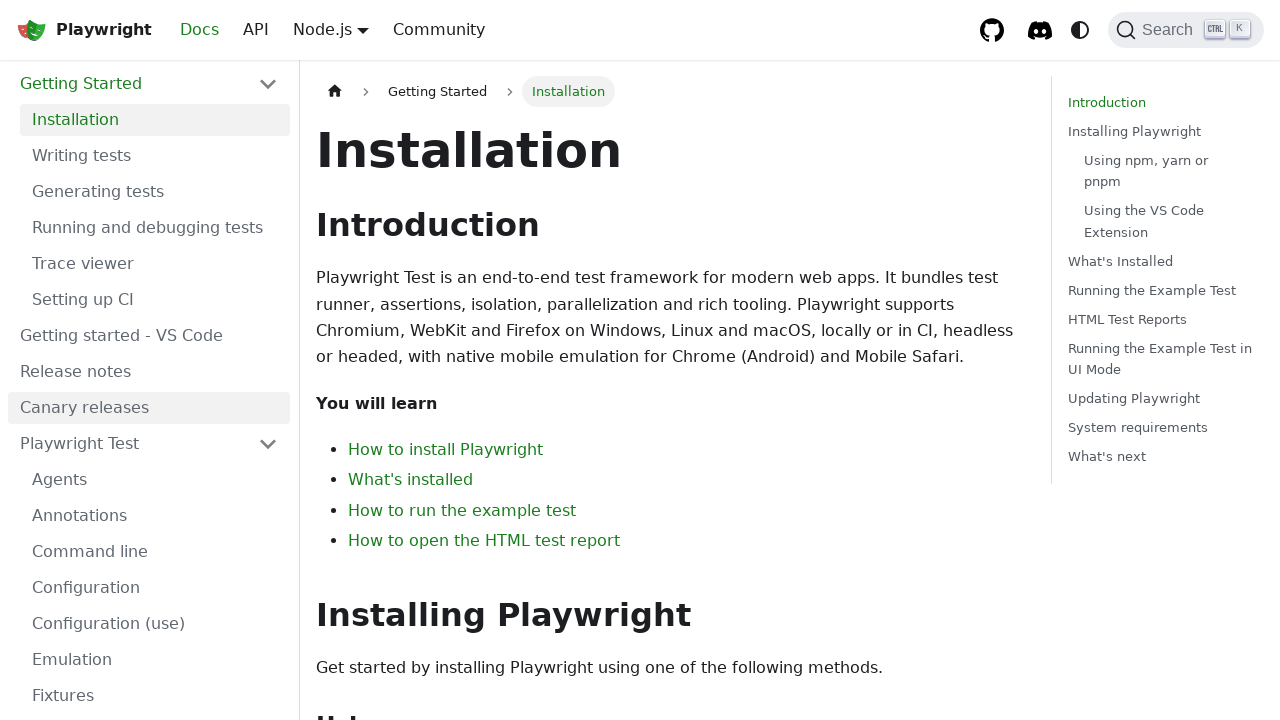